Tests that clicking the MSDS button for Ice Melt Plus opens a PDF popup by navigating through the product sections

Starting URL: https://www.andreandson.com/ice-melts

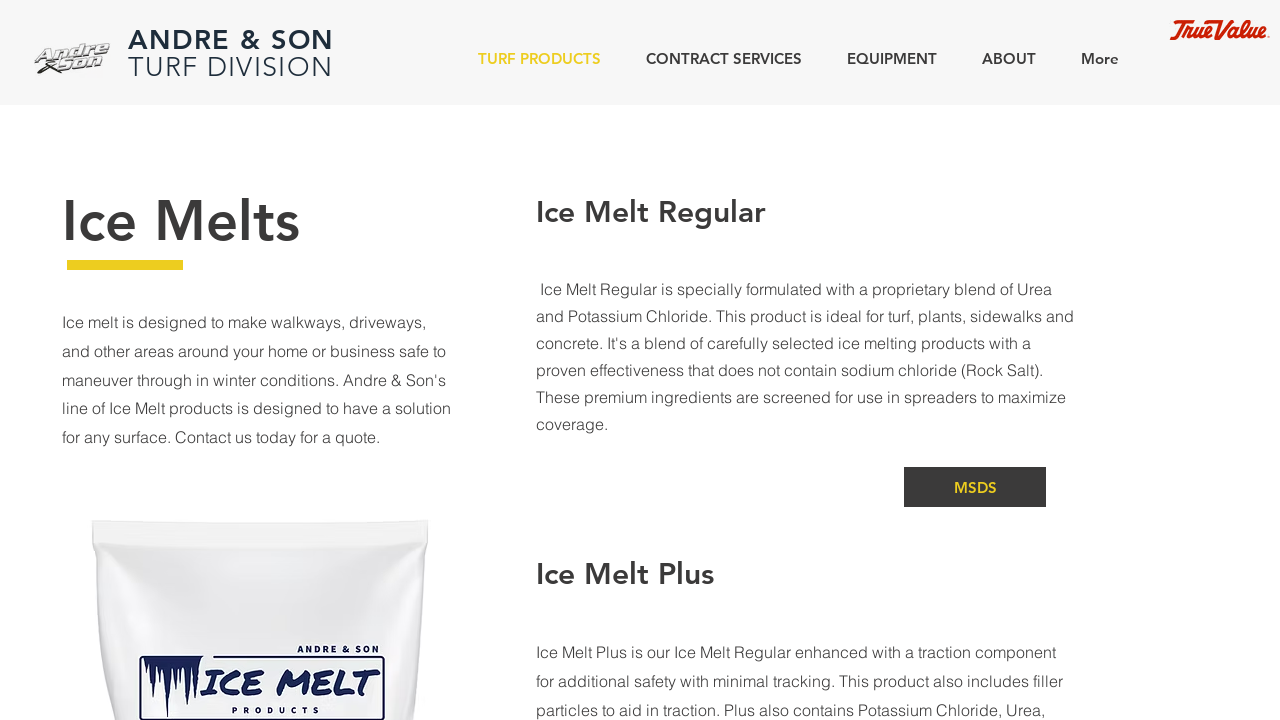

Clicked on 'Ice Melts' text to verify page location at (181, 221) on internal:text="Ice Melts"s
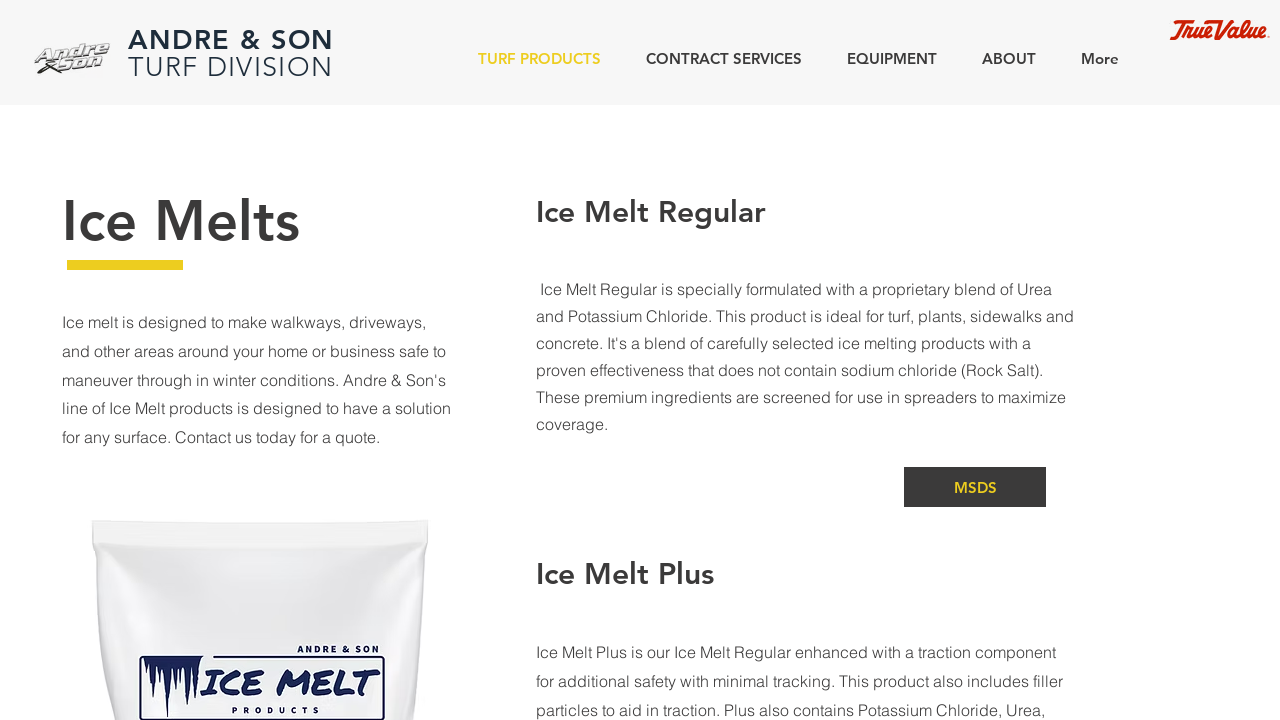

Clicked on 'Ice Melt Plus' section at (625, 574) on internal:text="Ice Melt Plus"s
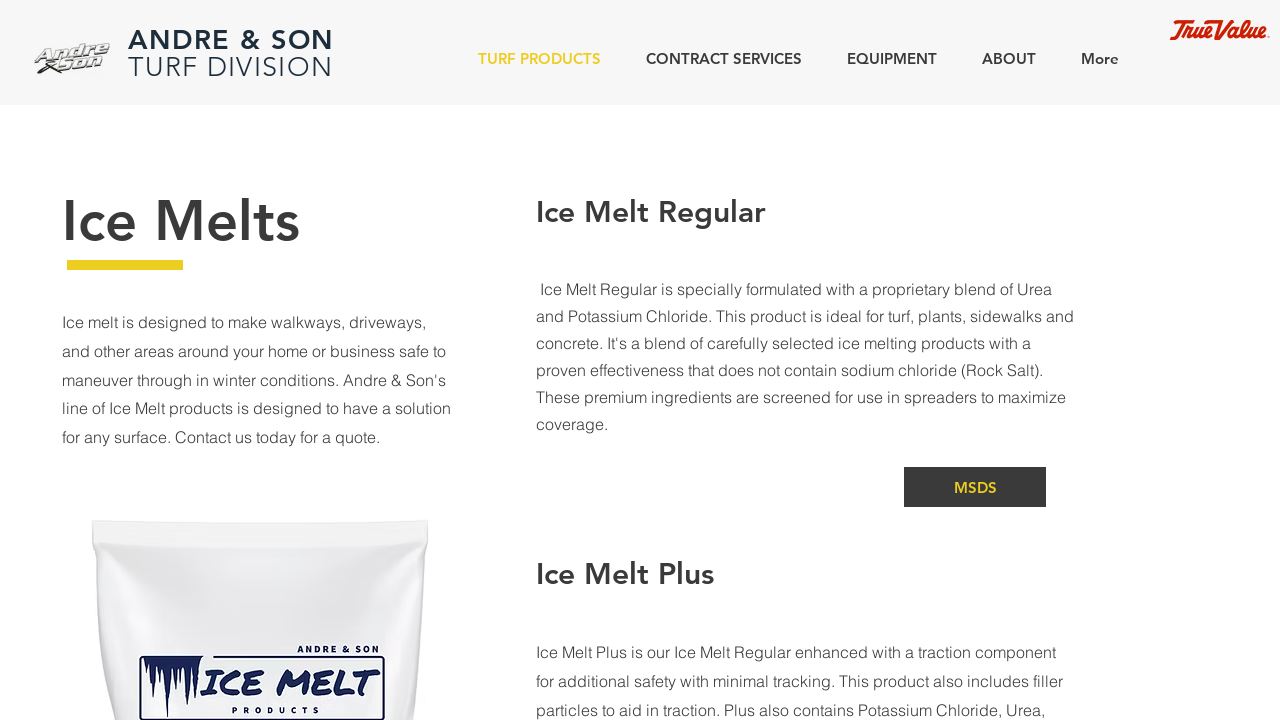

Clicked on the Ice Melt Plus product description paragraph at (796, 595) on internal:text="Ice Melt Plus is our Ice Melt"i
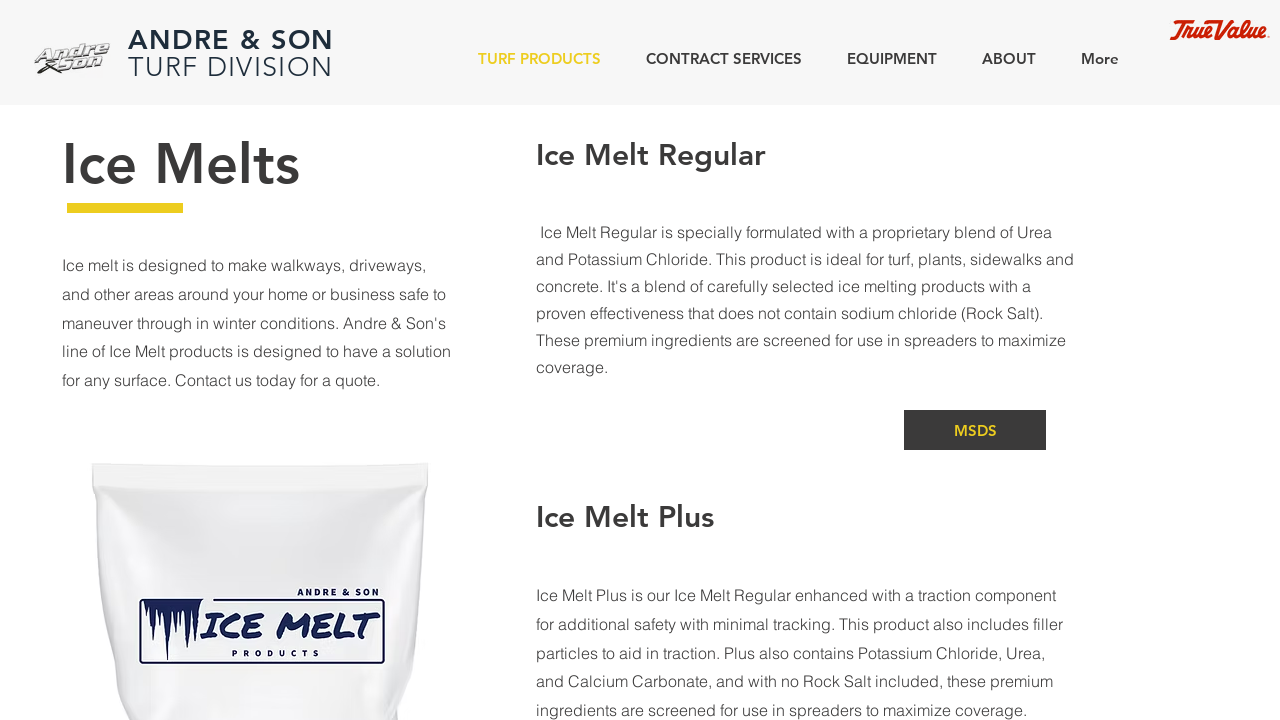

Clicked MSDS button and popup opened at (975, 361) on #comp-kym0q5gu__item-kes5qvaj >> internal:testid=[data-testid="linkElement"s]
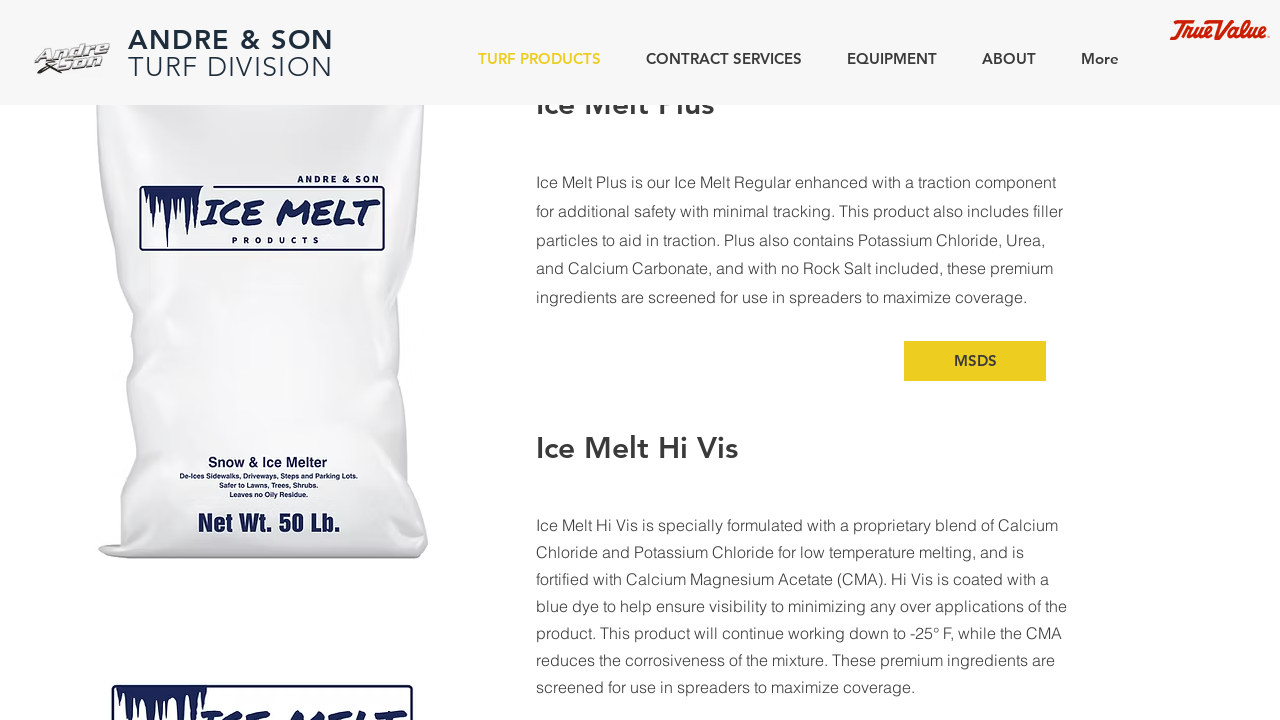

Retrieved popup page reference
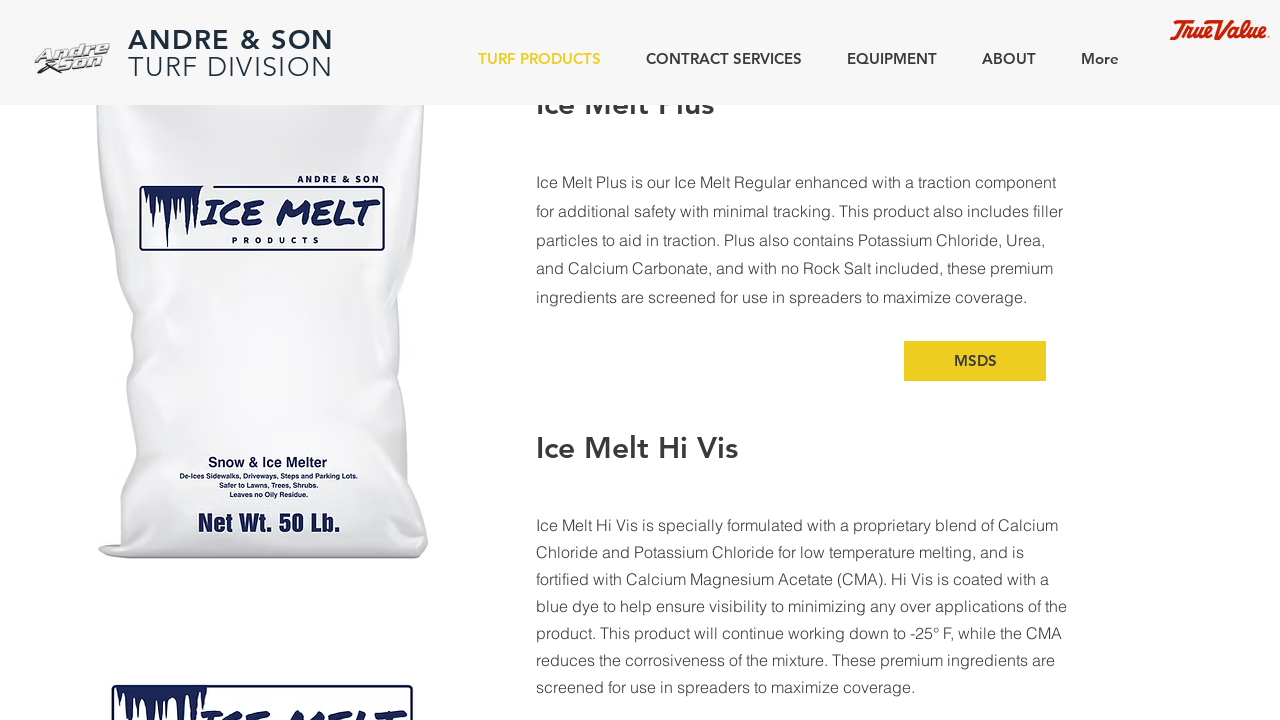

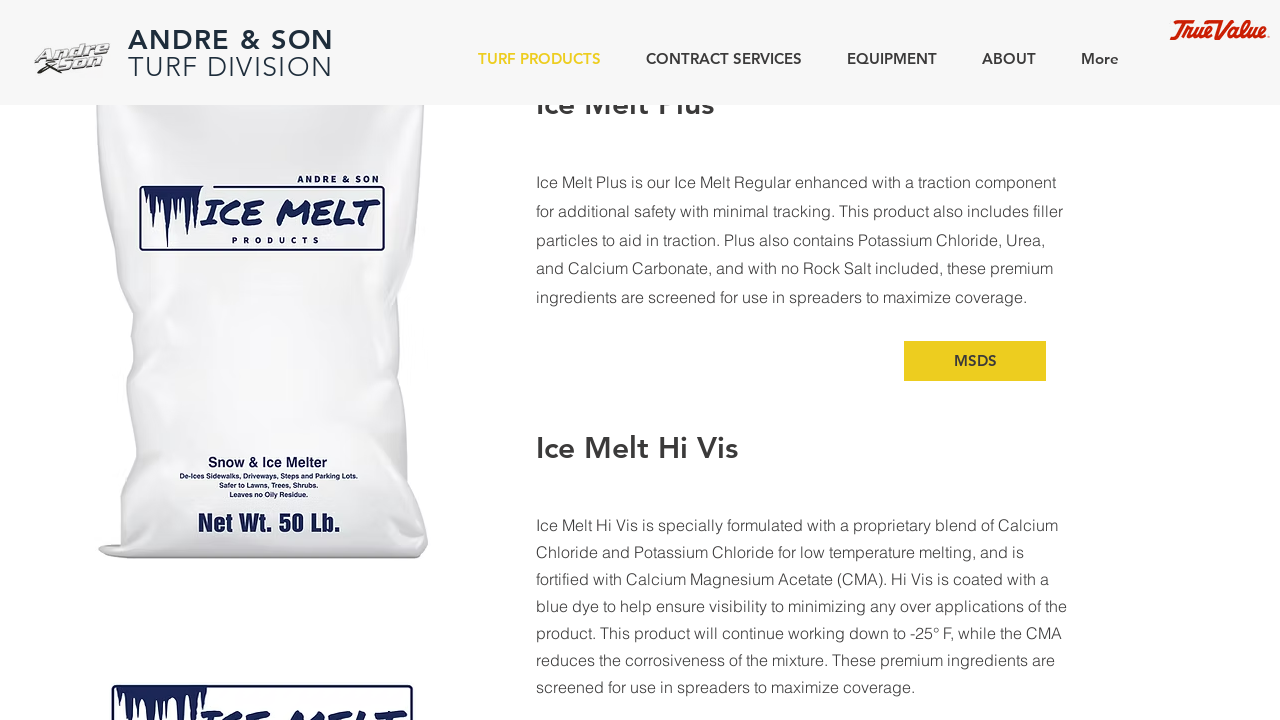